Tests finding a link by calculated text (mathematical formula), clicking it, then filling out a form with first name, last name, city, and country fields before submitting.

Starting URL: https://suninjuly.github.io/find_link_text

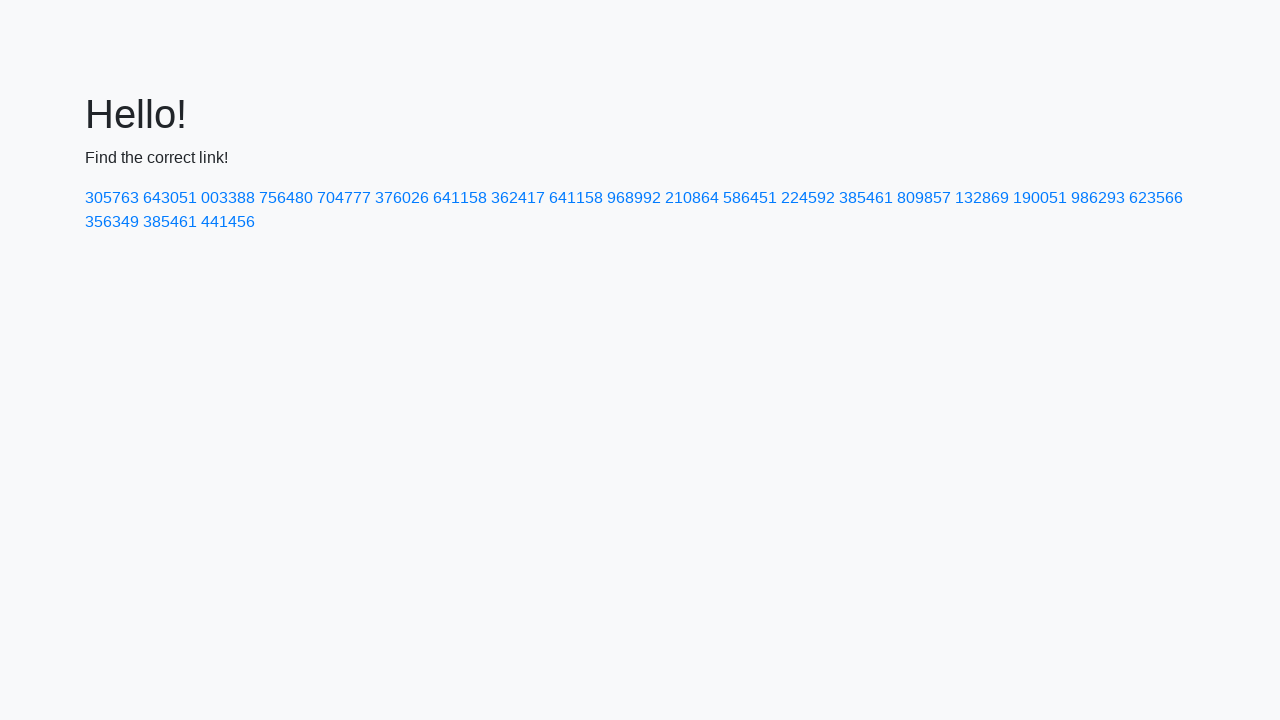

Clicked link with calculated text '224592' at (808, 198) on a:text-is('224592')
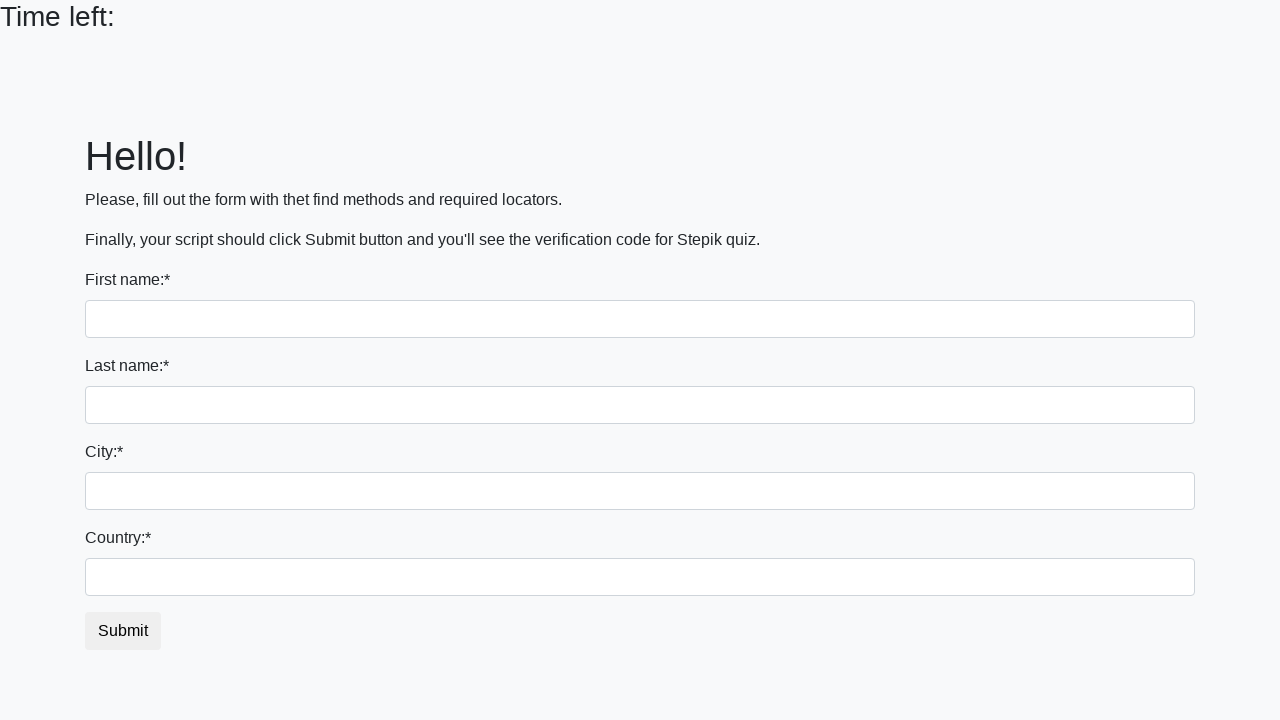

Filled first name field with 'Ivan' on input:first-of-type
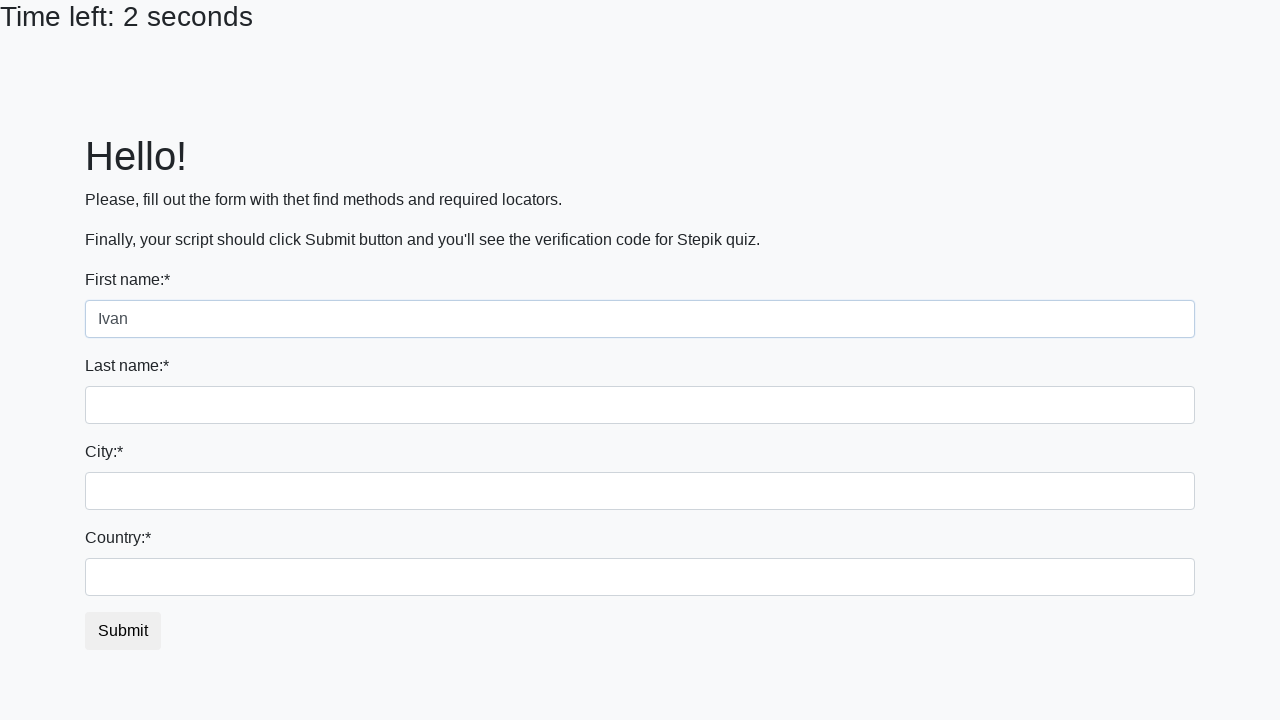

Filled last name field with 'Petrov' on input[name='last_name']
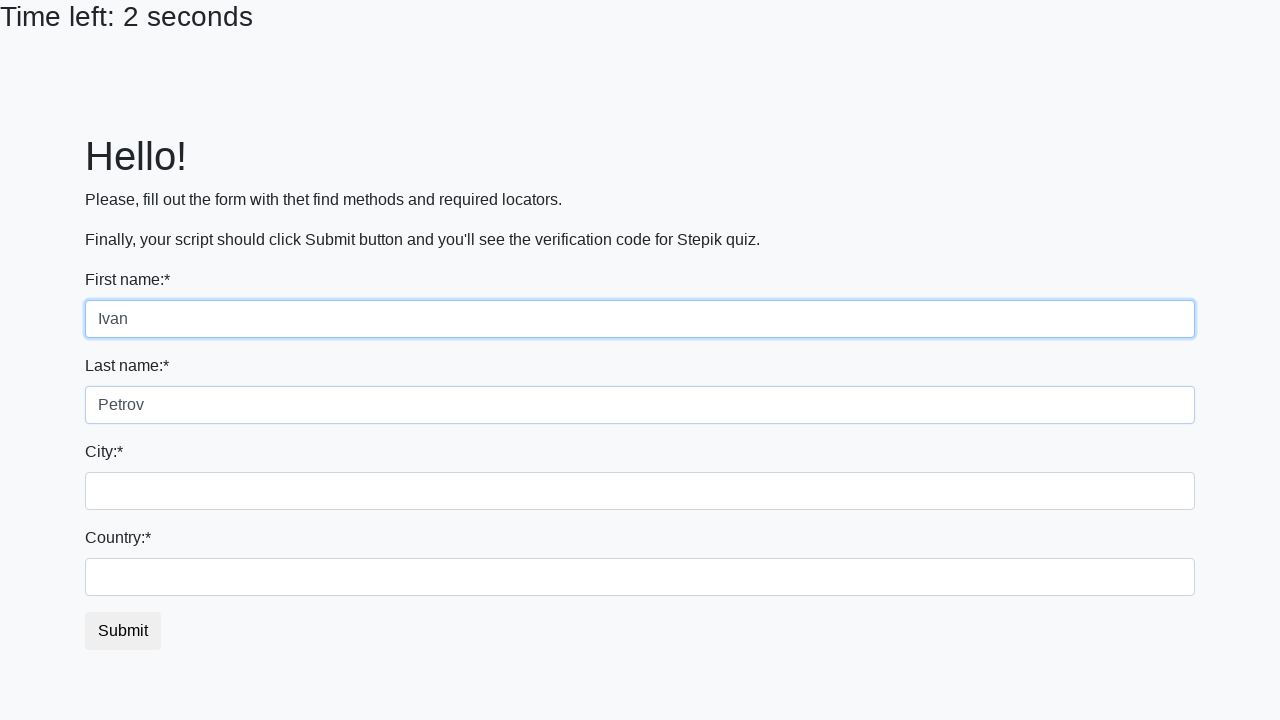

Filled city field with 'Smolensk' on .city
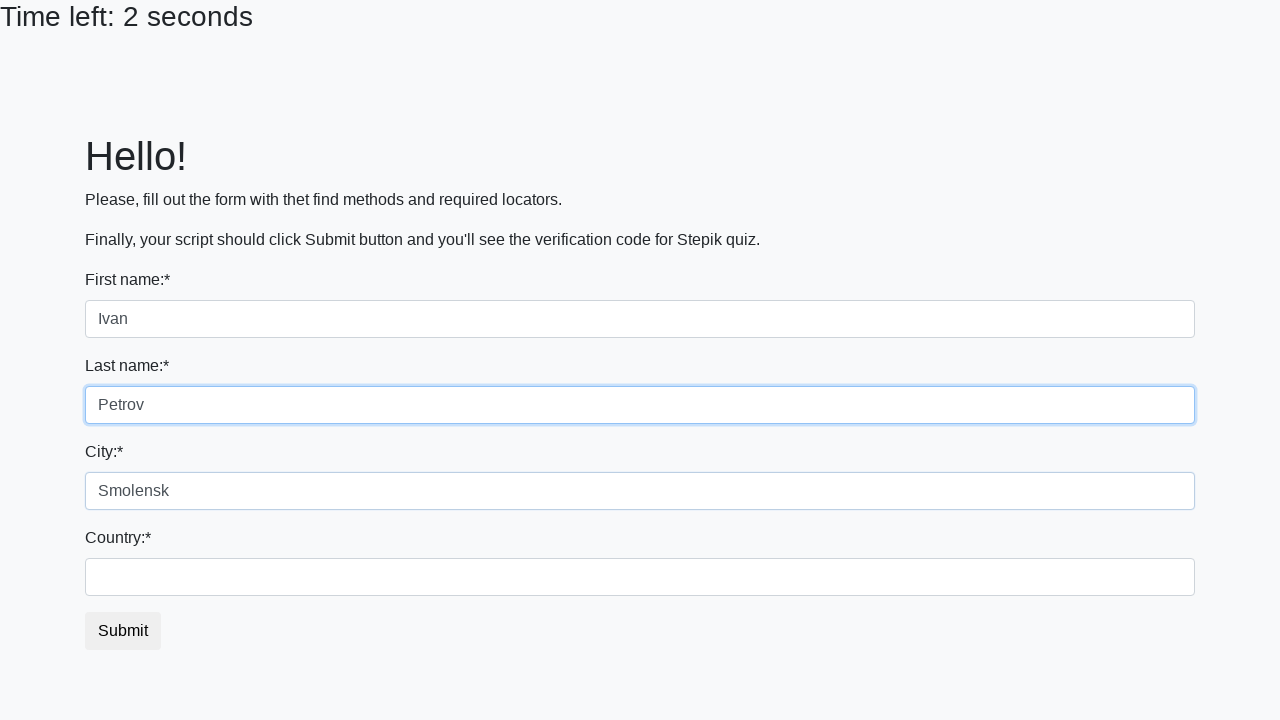

Filled country field with 'Russia' on #country
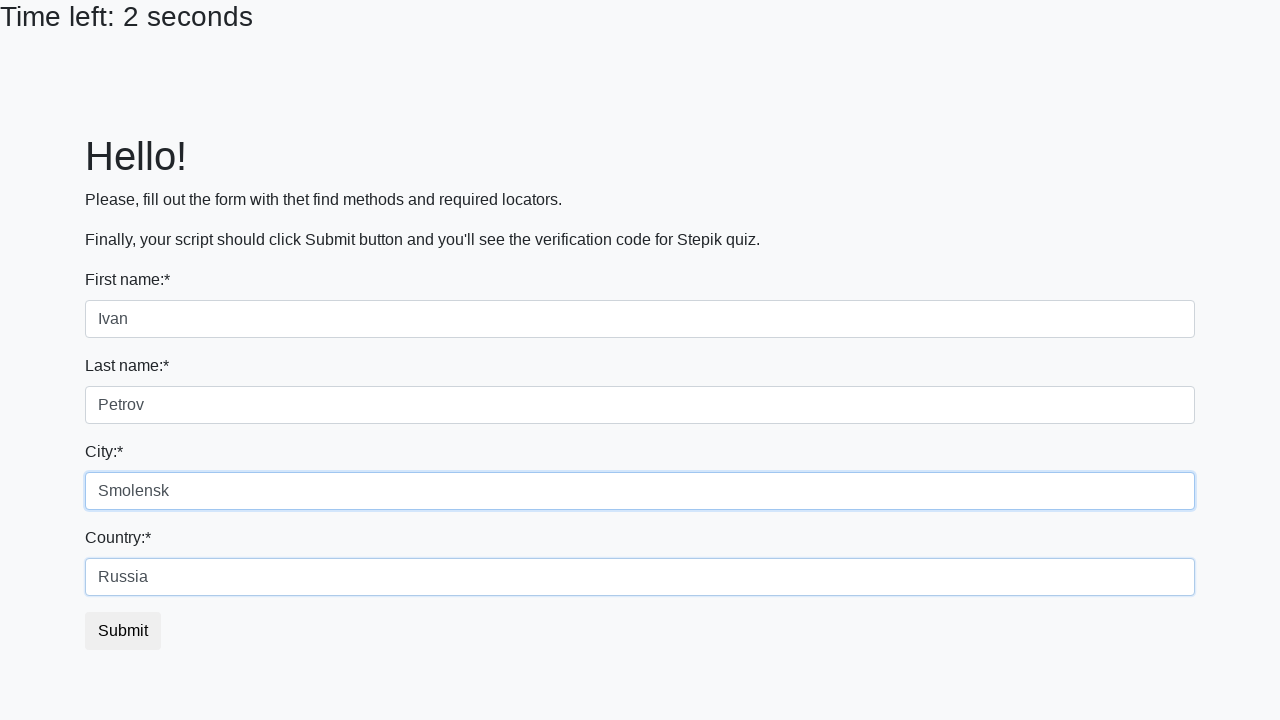

Clicked submit button to submit the form at (123, 631) on button.btn
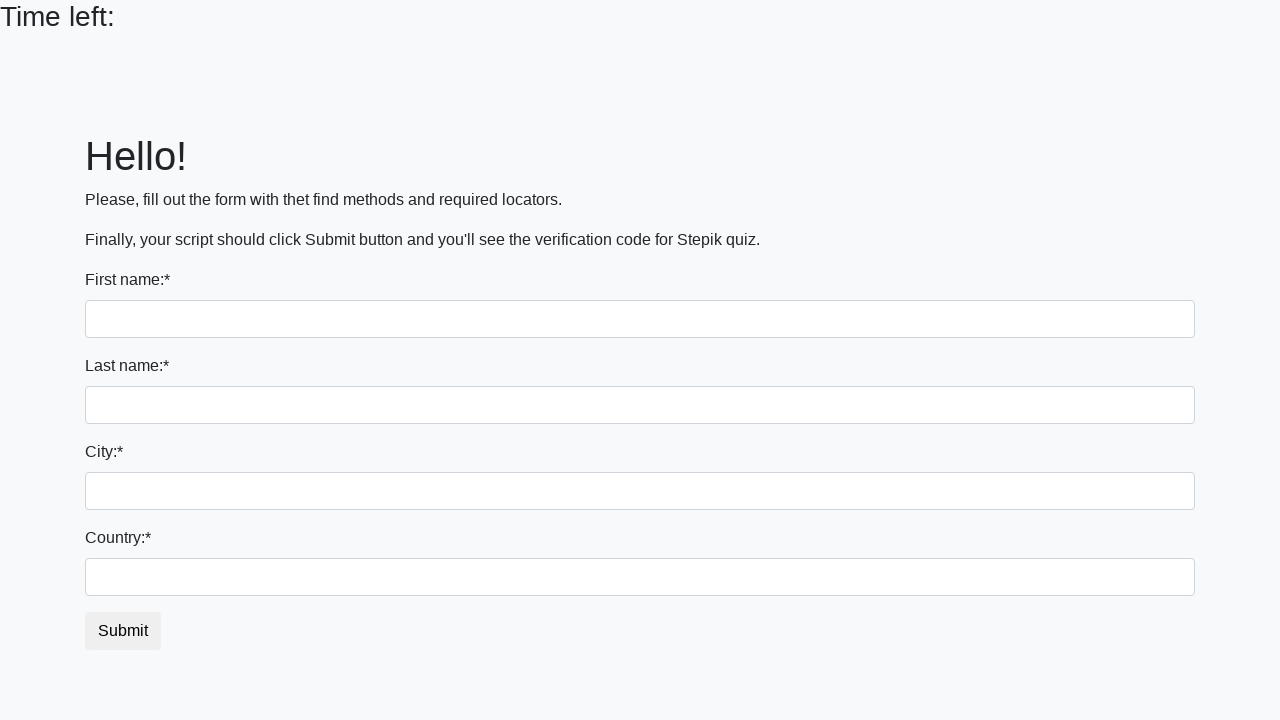

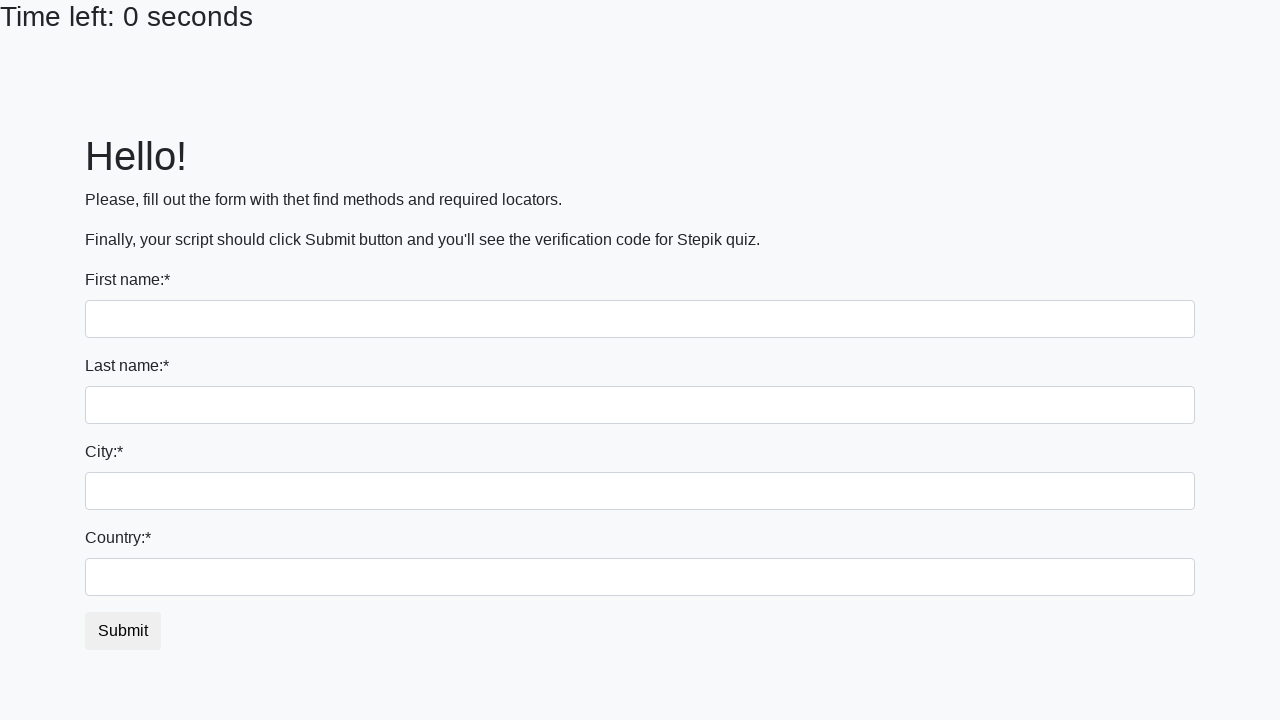